Tests double-click functionality by performing a double-click on a button and verifying the success message appears

Starting URL: https://demoqa.com/buttons

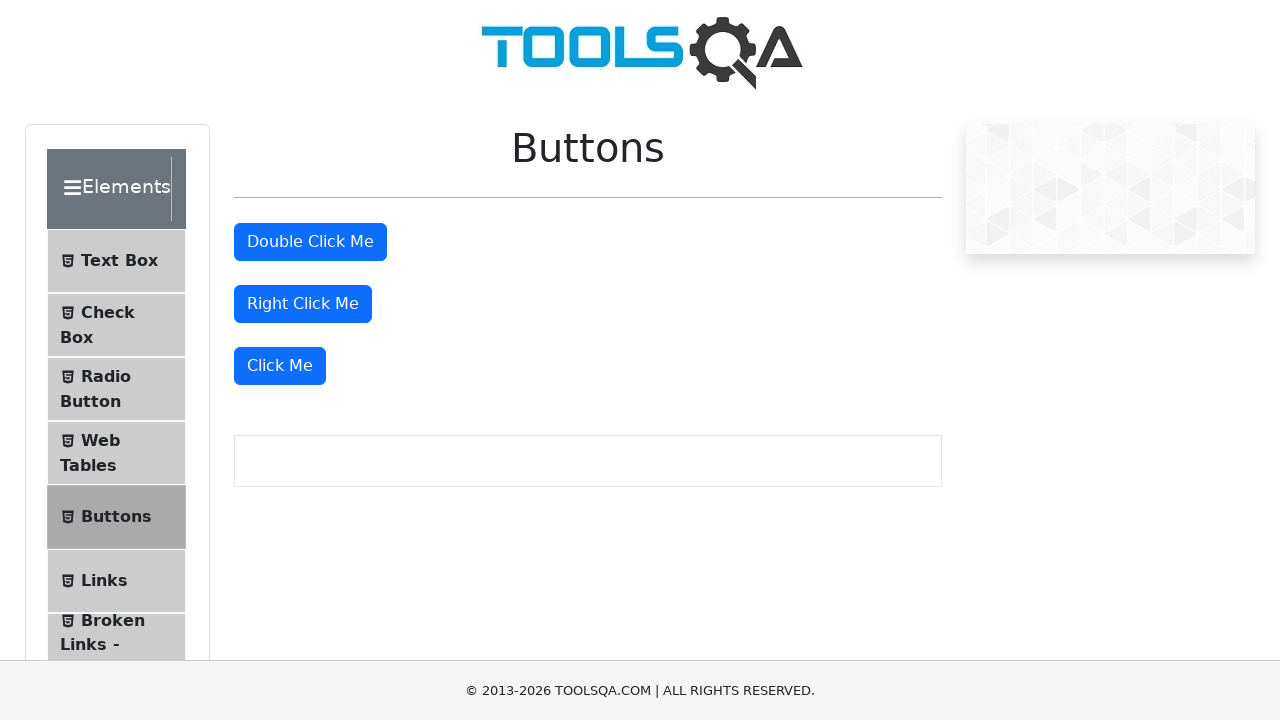

Double-clicked the double click button at (310, 242) on #doubleClickBtn
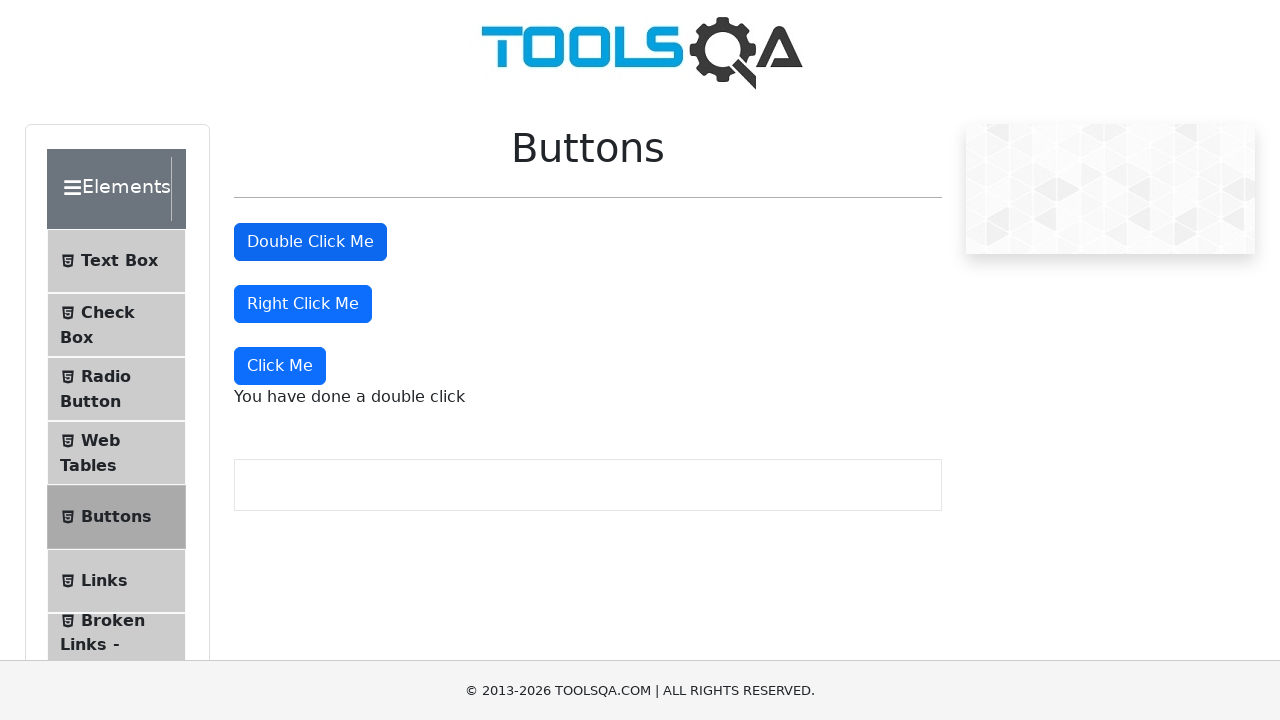

Double click success message appeared
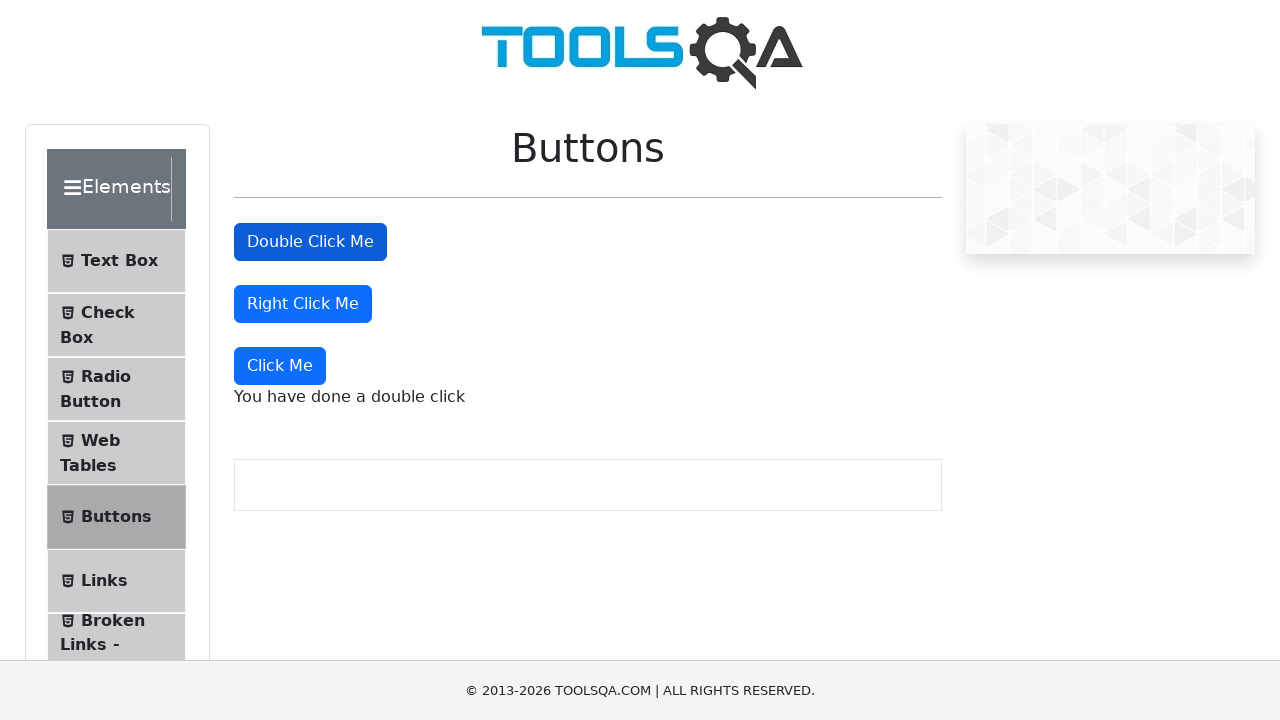

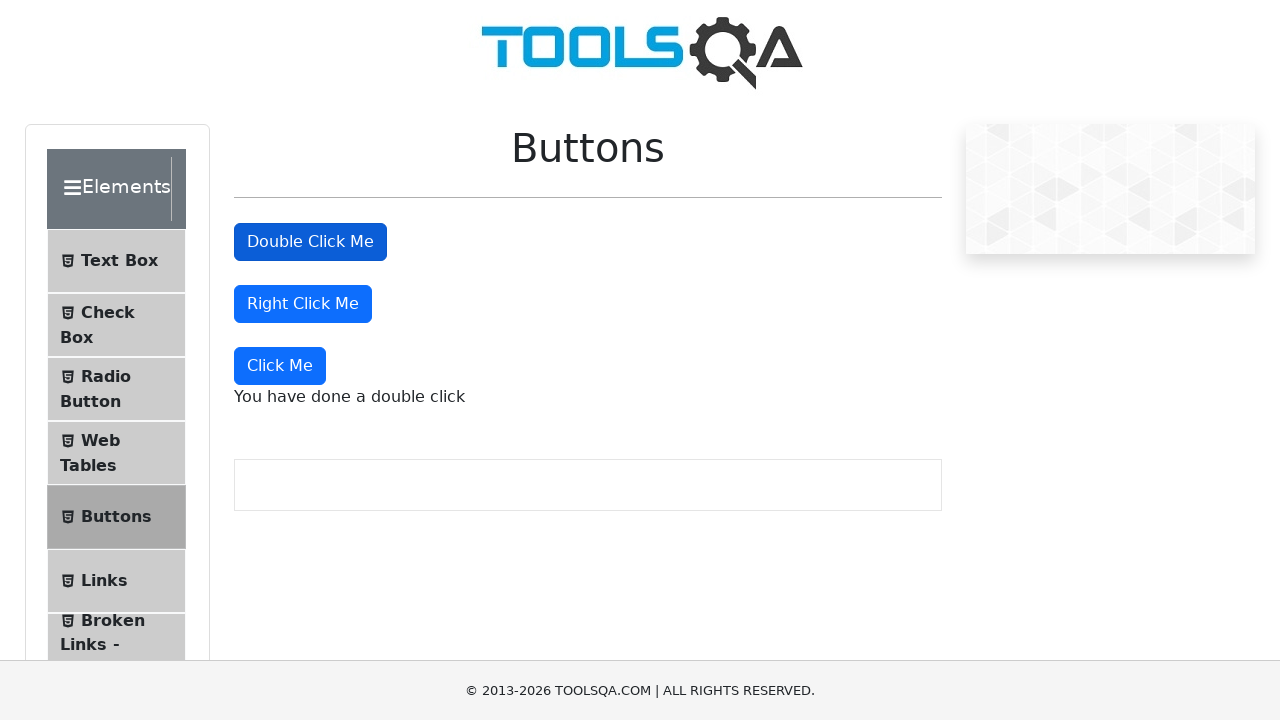